Verifies that the Python.org homepage title contains the word "Python"

Starting URL: https://www.python.org

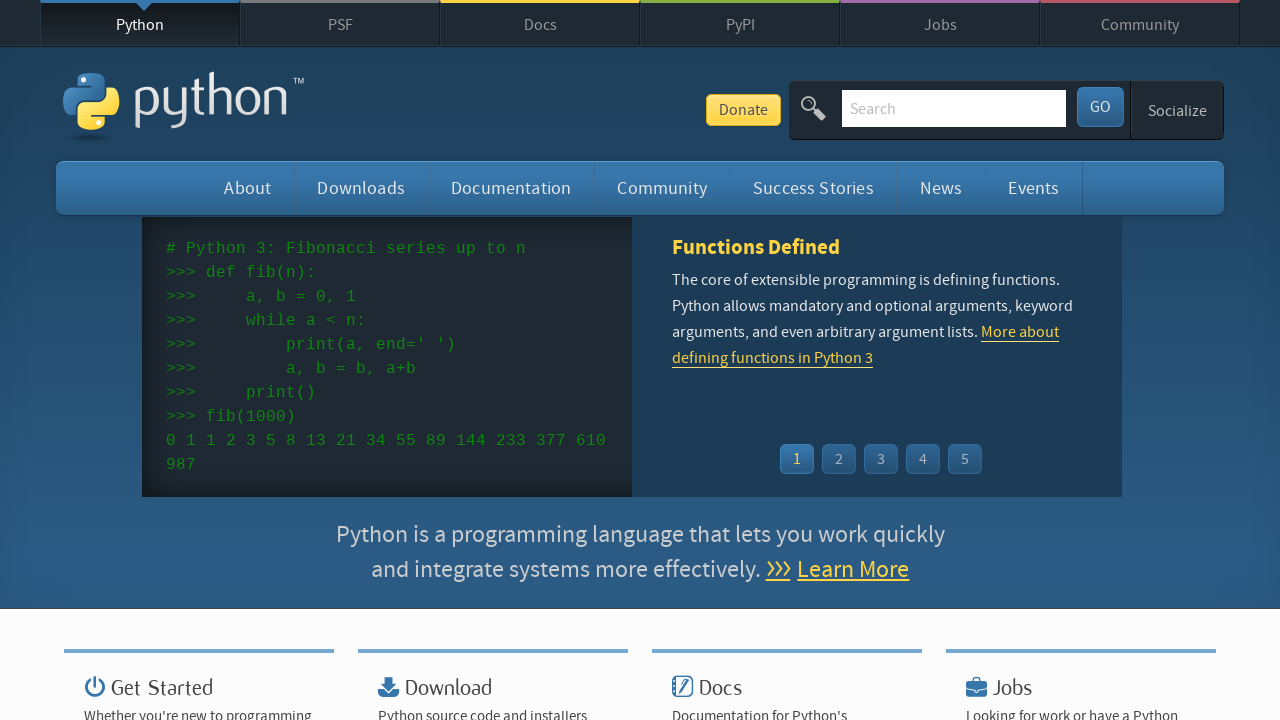

Navigated to Python.org homepage
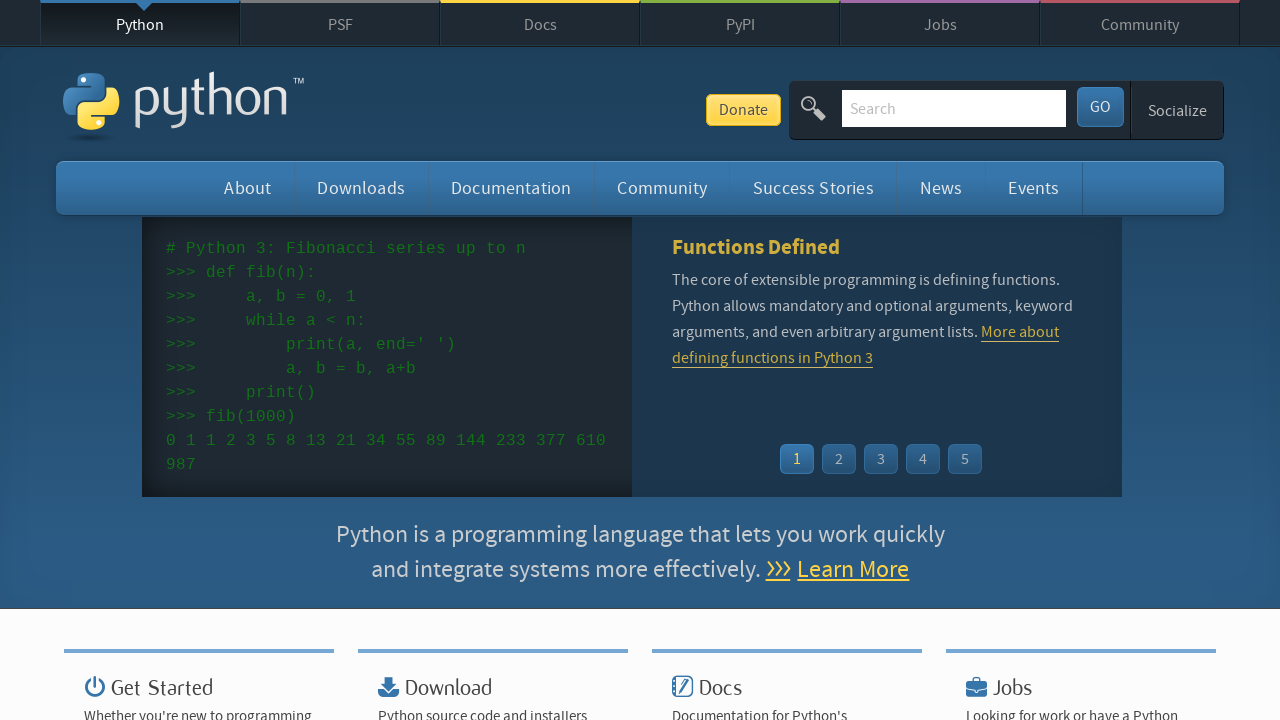

Verified that 'Python' is present in page title
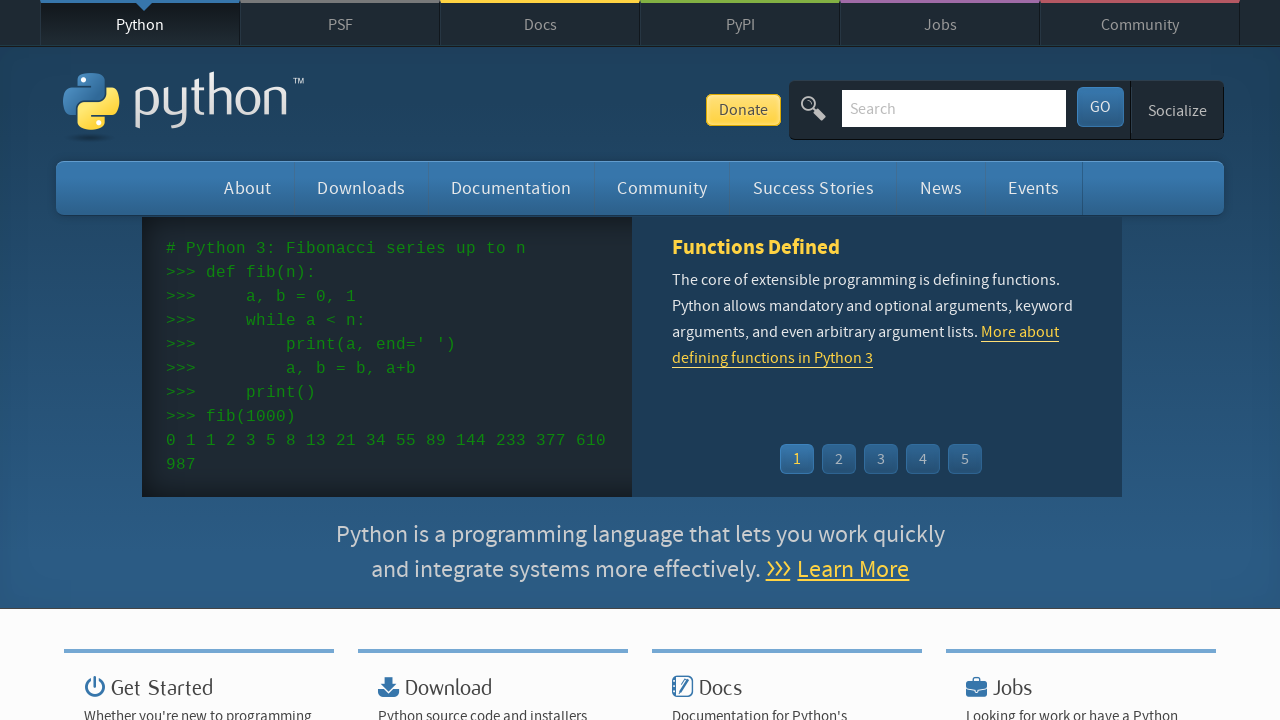

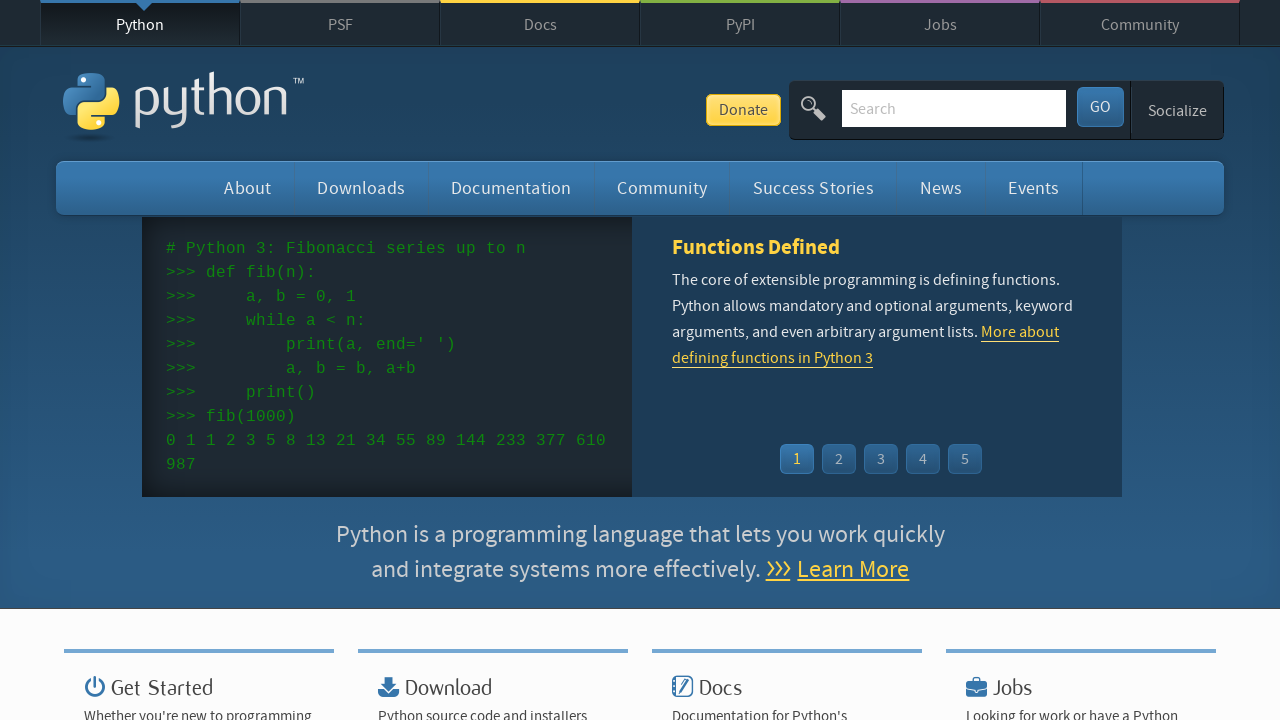